Navigates to a demo customer deletion page, then navigates to a blog post about click and hold functionality

Starting URL: http://demo.guru99.com/test/delete_customer.php

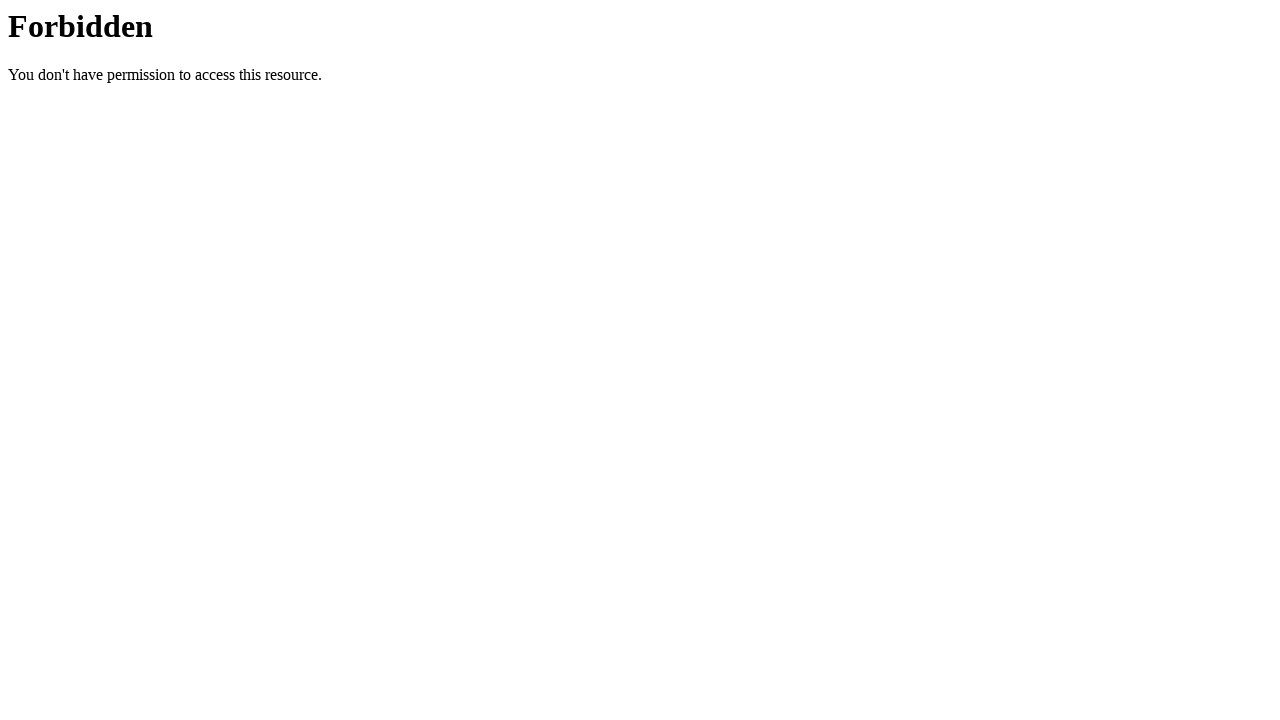

Navigated to blog post about click and hold functionality
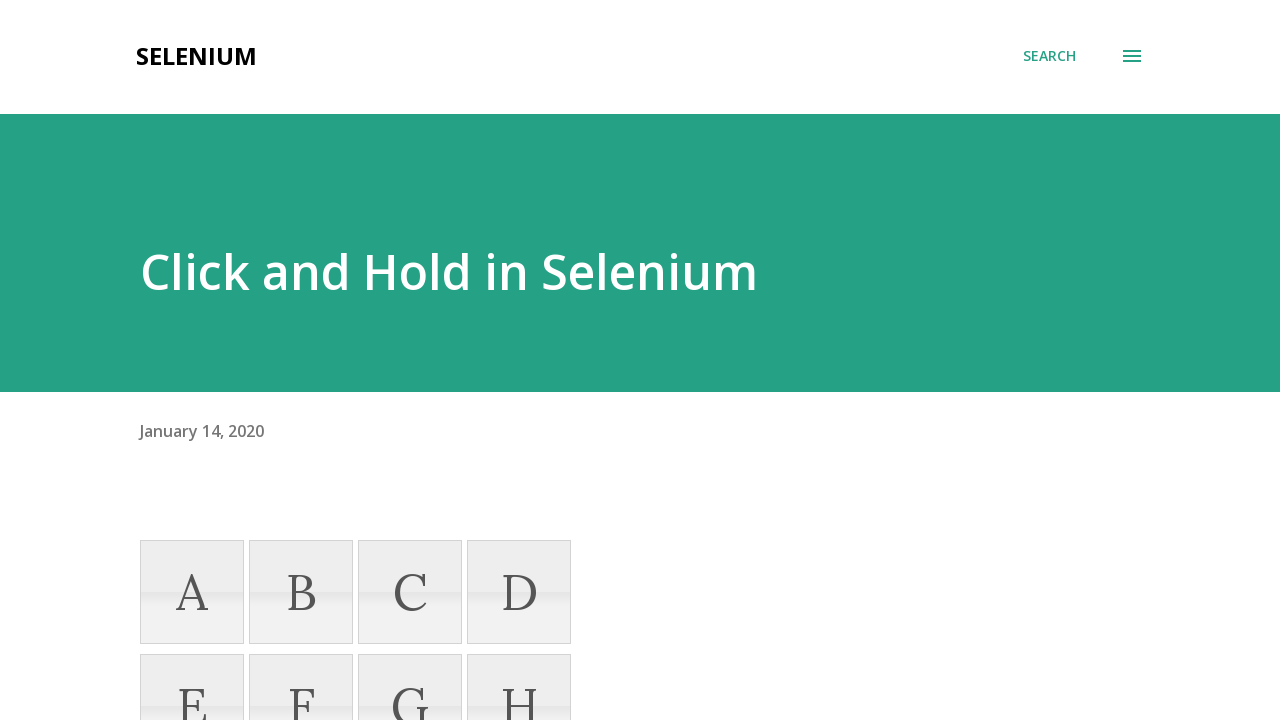

Waited for blog post page to load completely
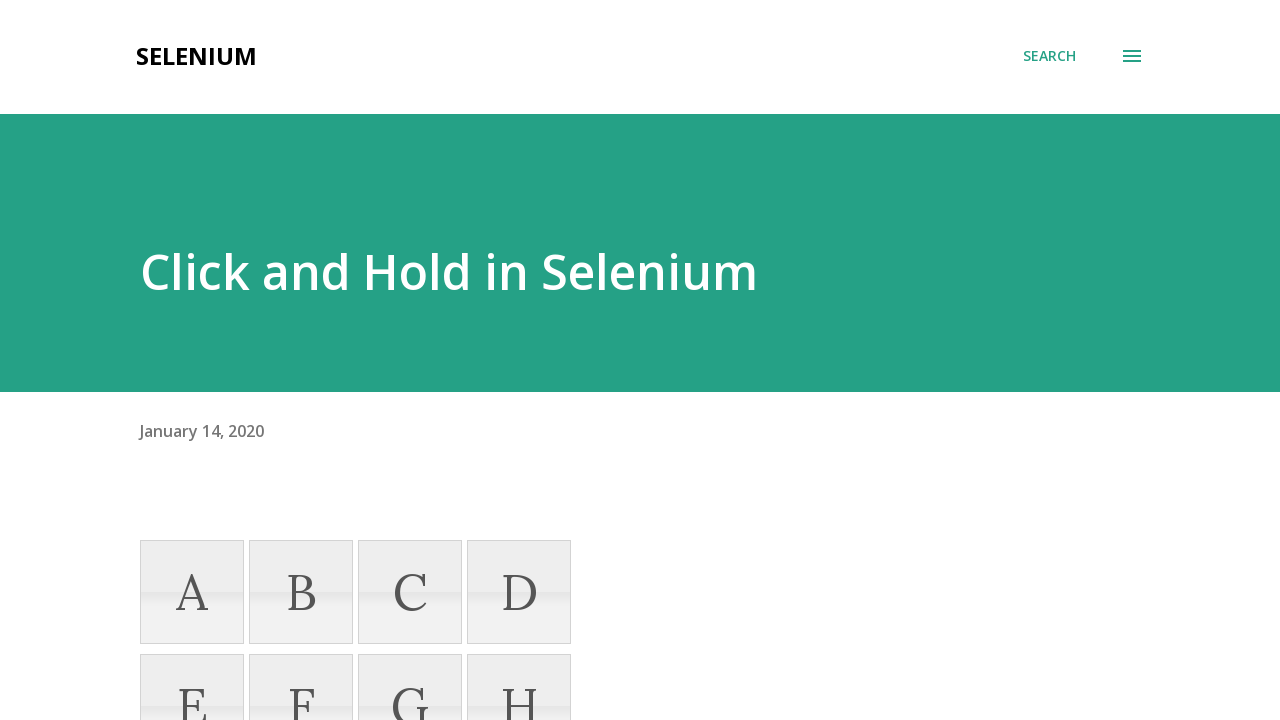

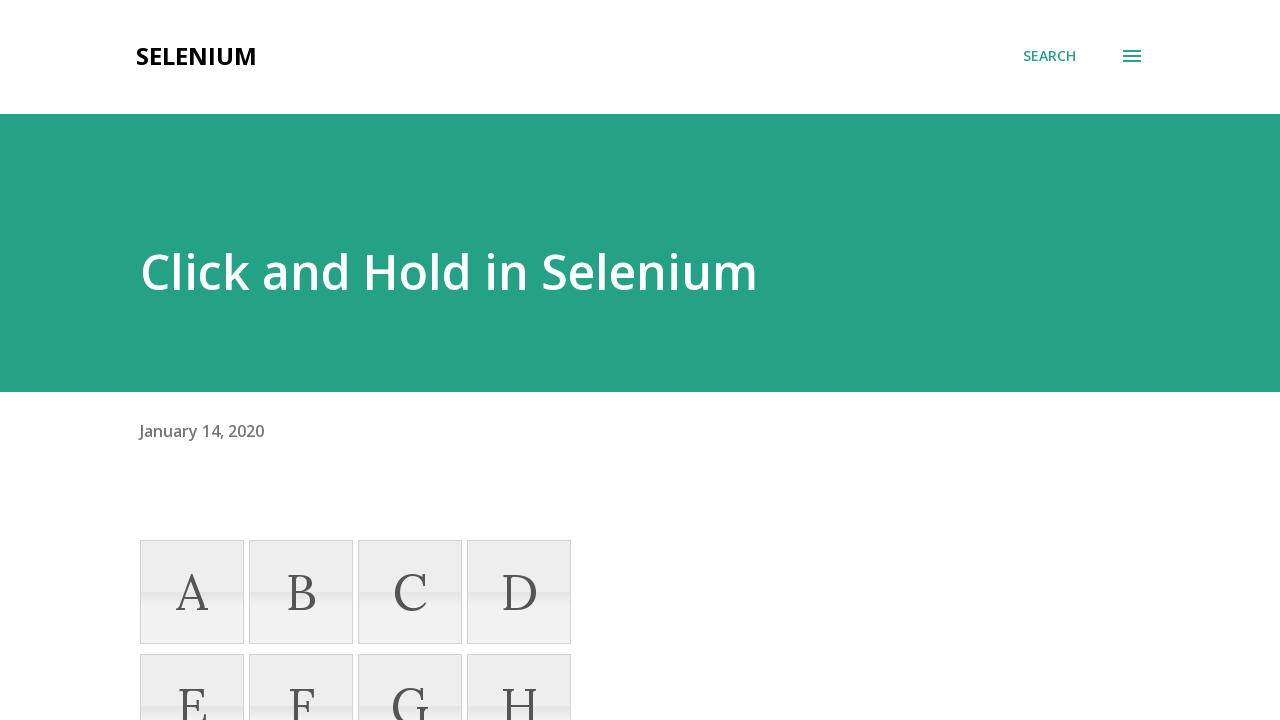